Navigates to the NasDaily website, maximizes the window, and refreshes the page twice using different methods

Starting URL: https://nasdaily.com

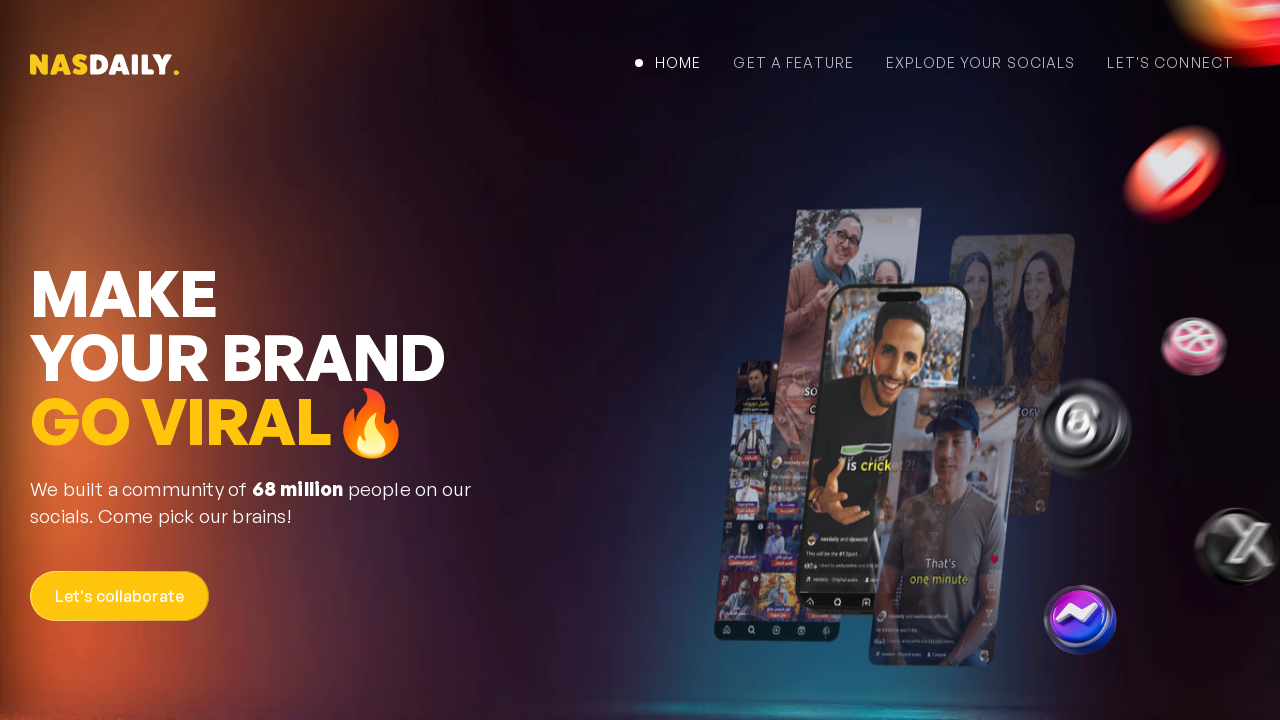

Navigated to https://nasdaily.com
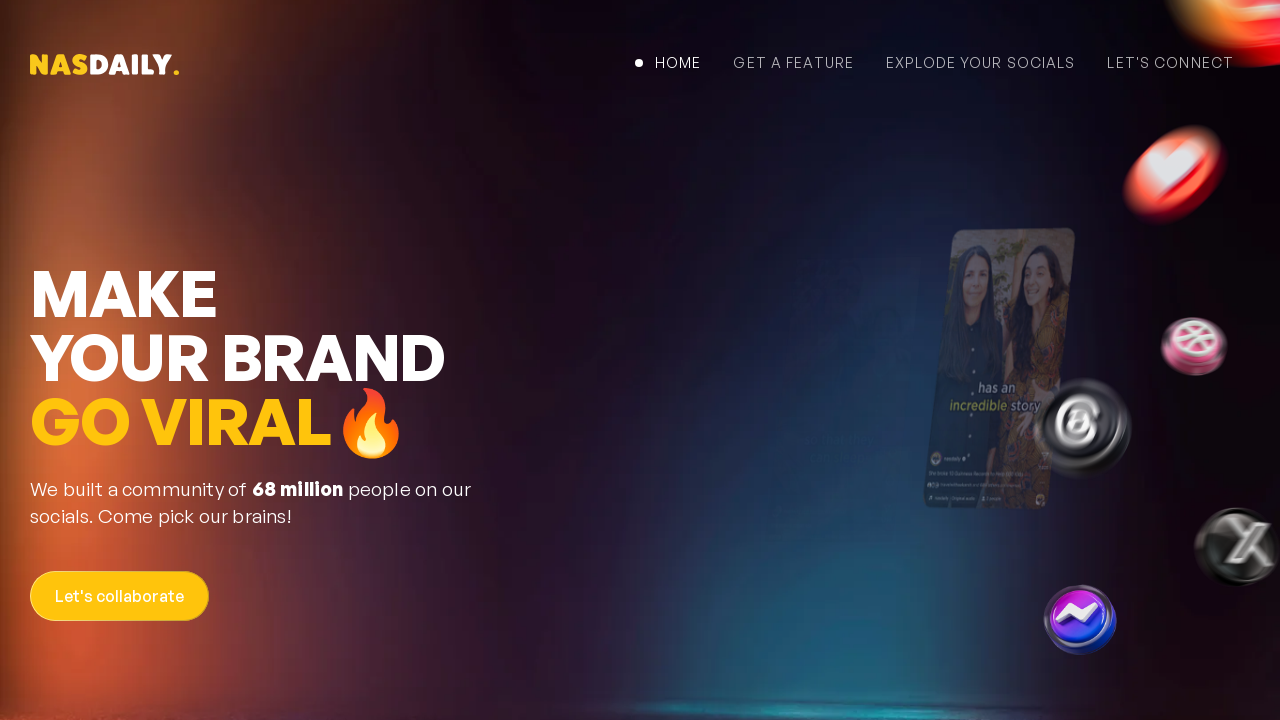

Maximized window to 1920x1080
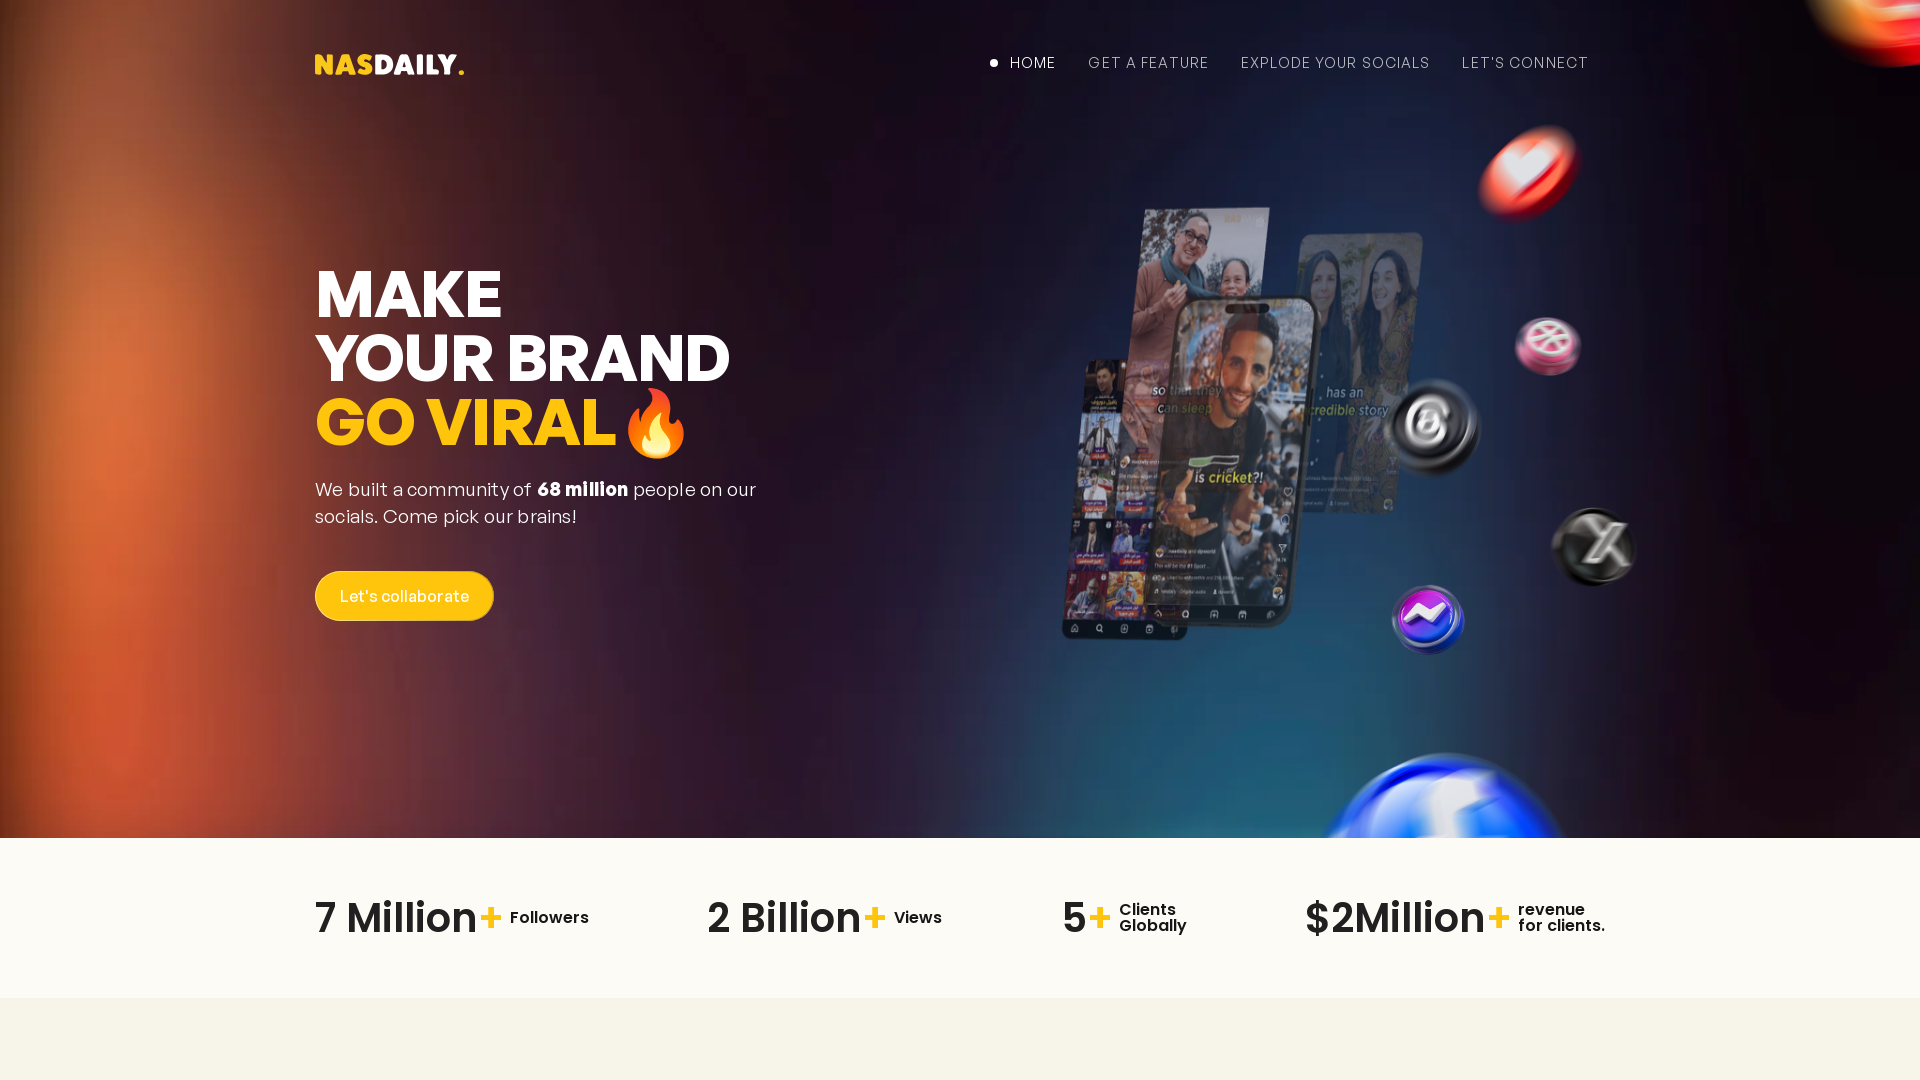

Refreshed page by navigating to current URL
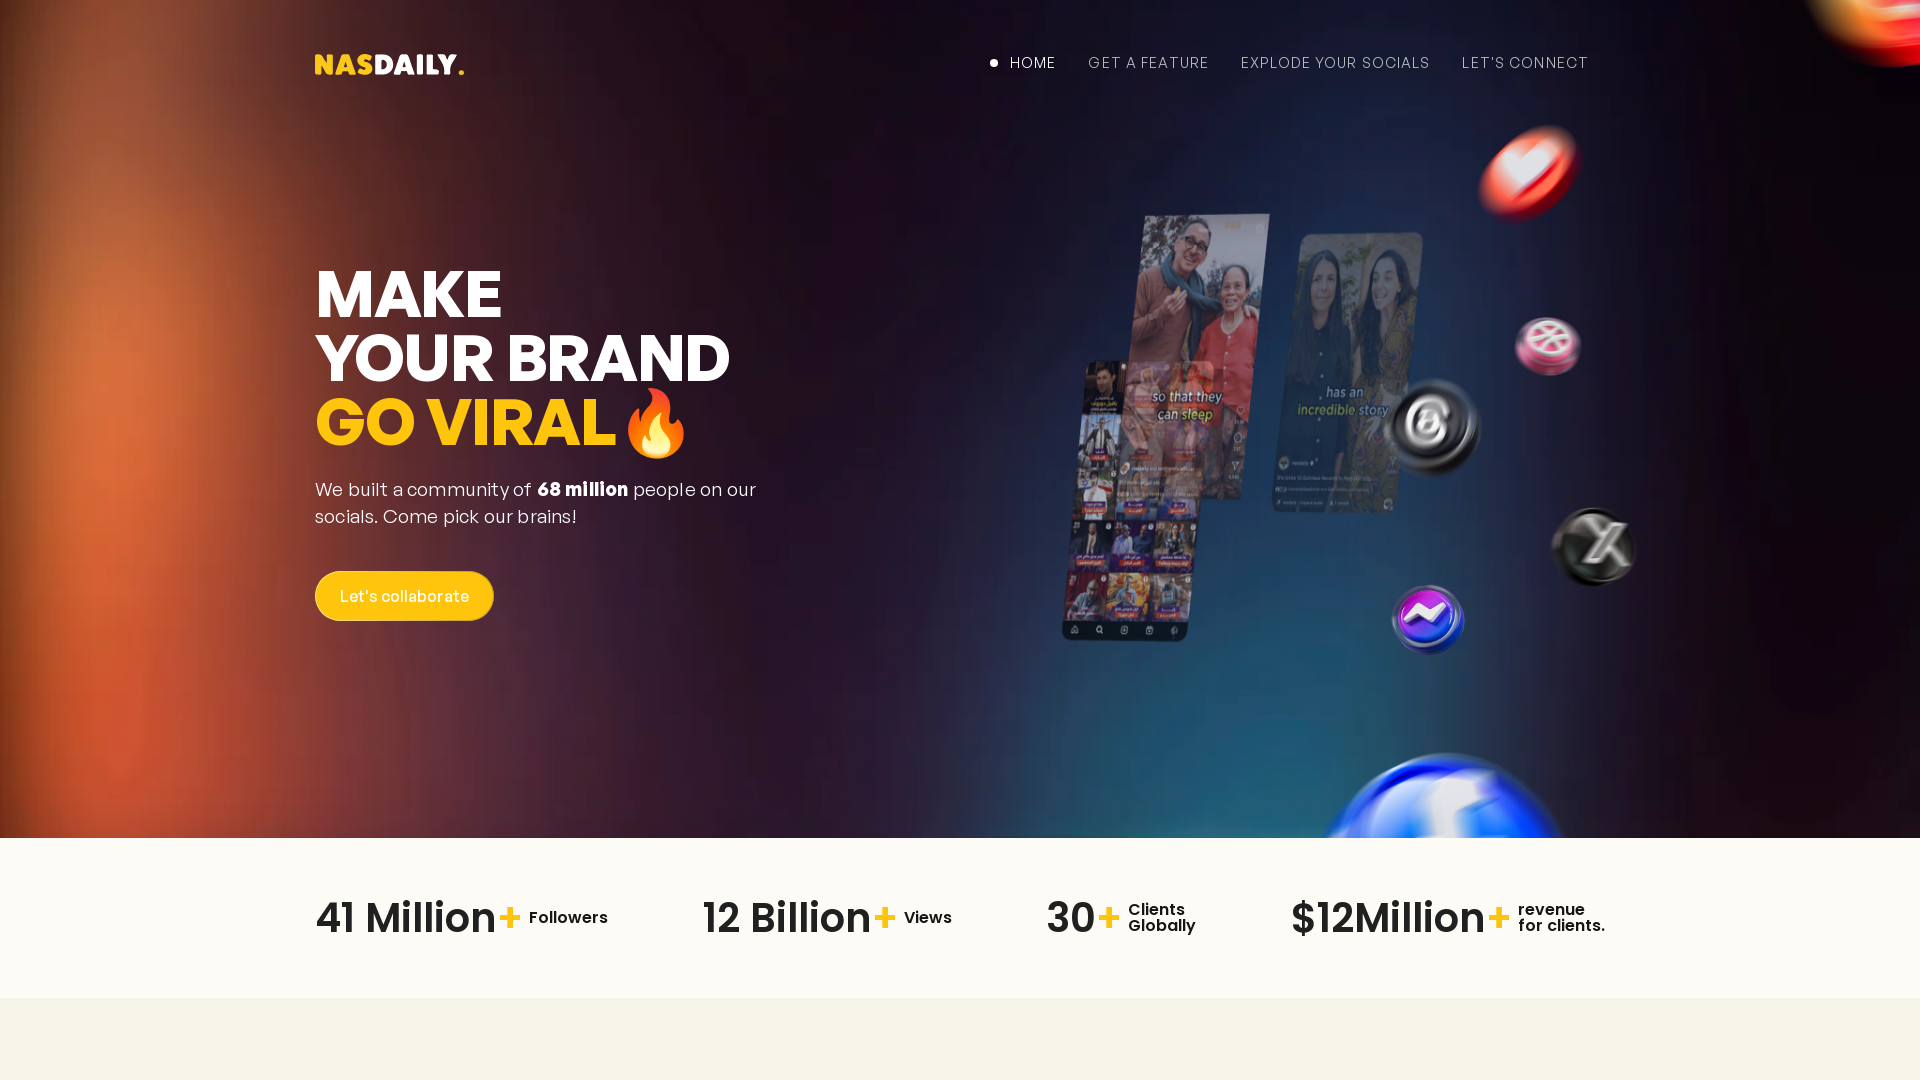

Refreshed page using reload method
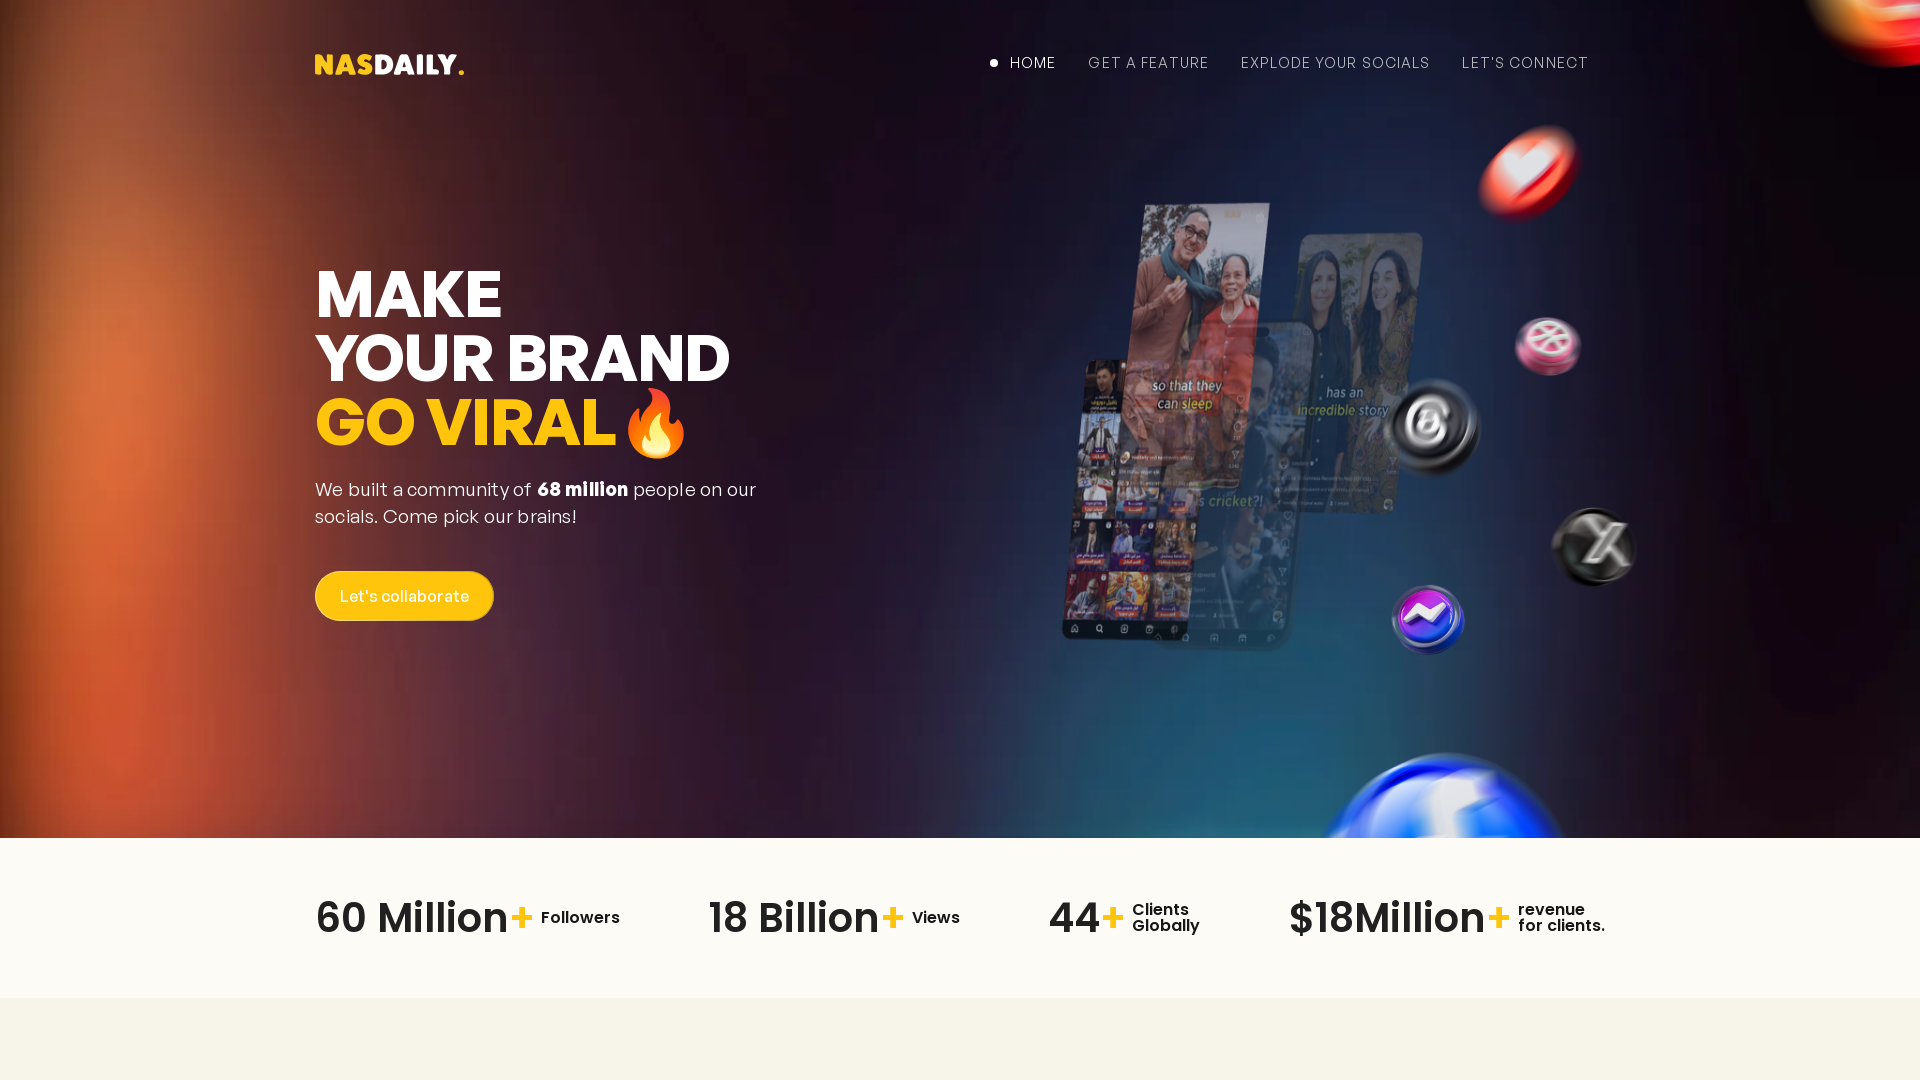

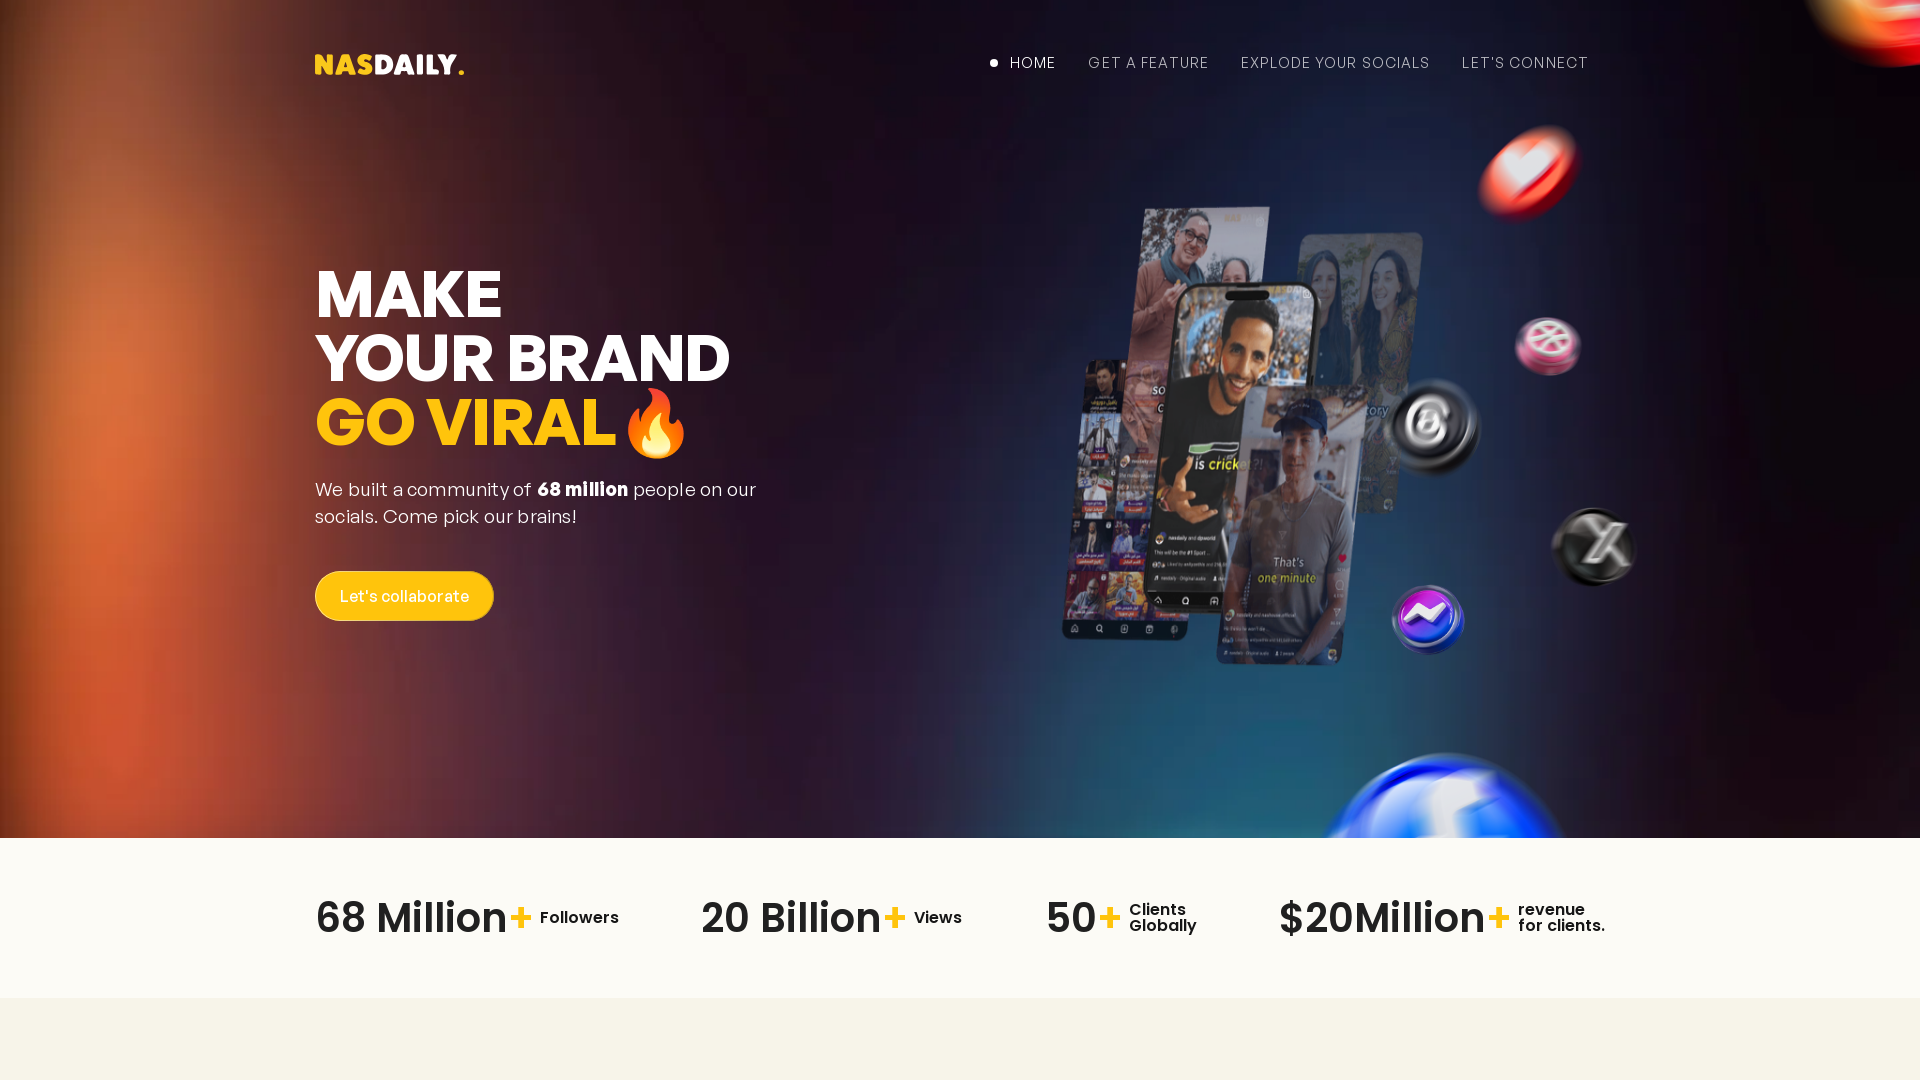